Fills out a Google Form with test data across three fields, submits the form, and then reloads to submit again. The script demonstrates form automation by entering data and clicking submit multiple times.

Starting URL: https://forms.gle/KzEnUy1xy5YCC6Jv8

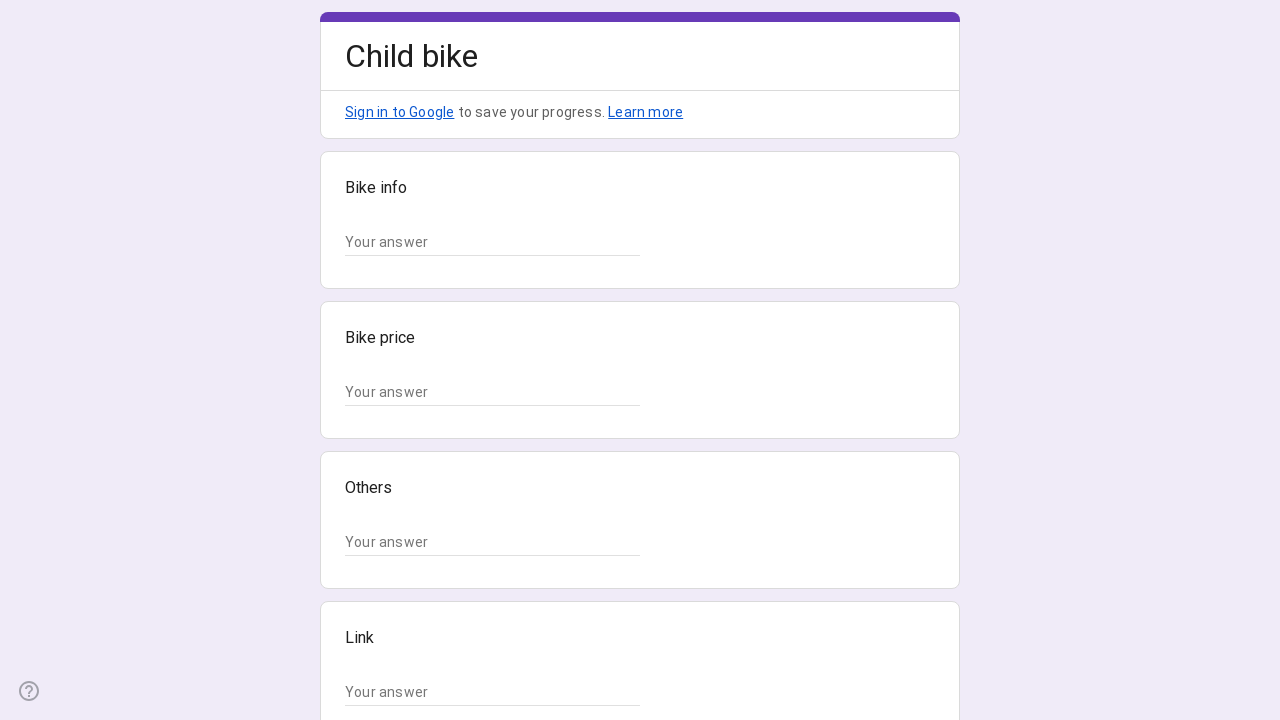

Waited for form input fields to load
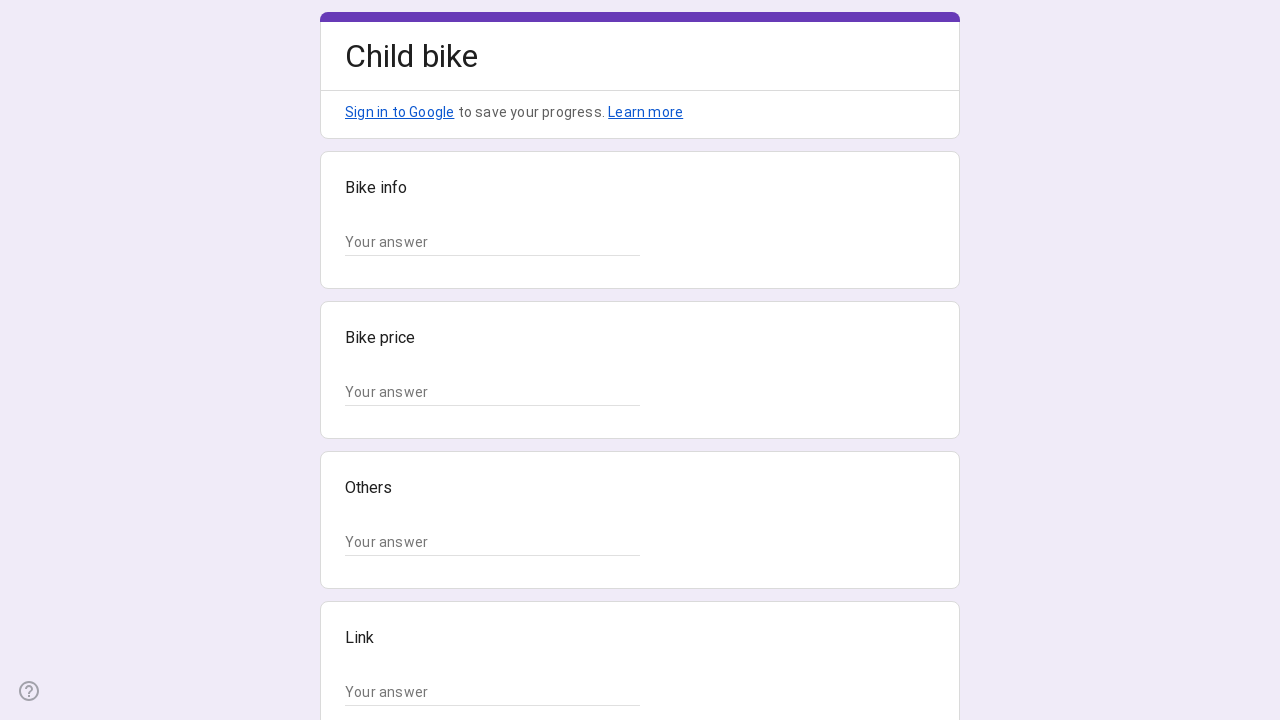

Filled name field with 'John Smith' on xpath=//input[@type="text"] >> nth=0
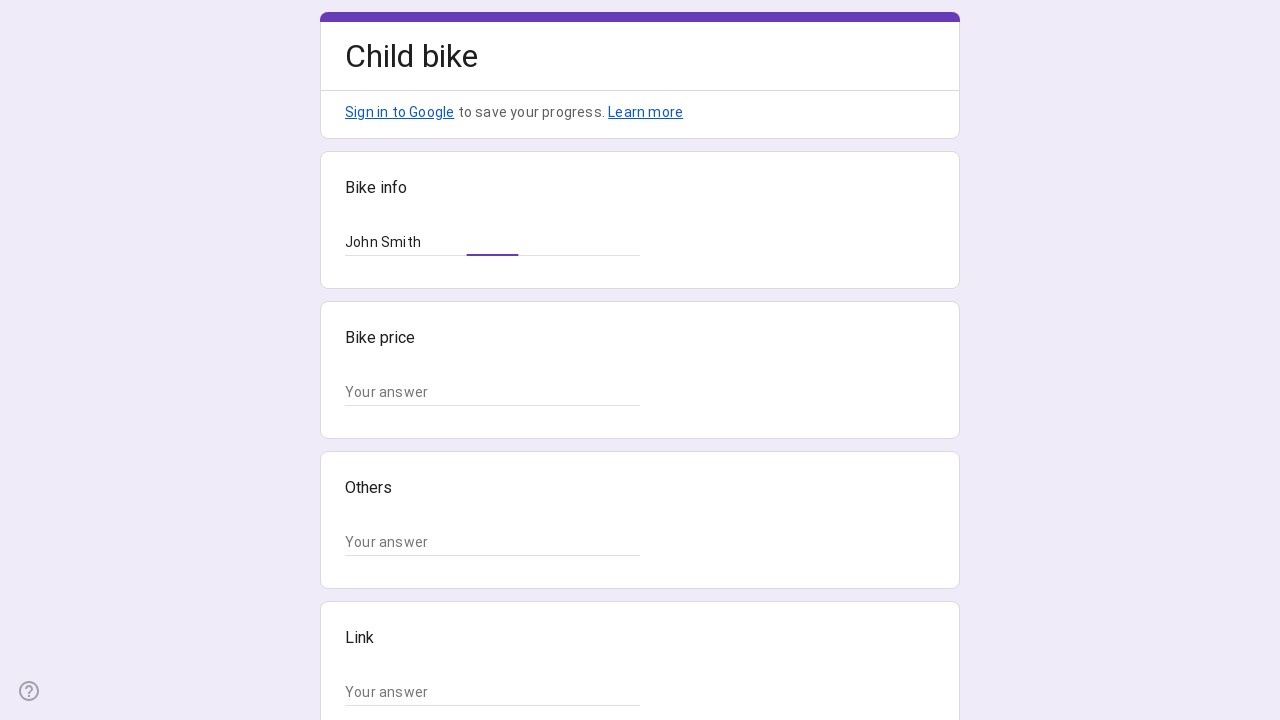

Filled email field with 'john.smith@example.com' on xpath=//input[@type="text"] >> nth=1
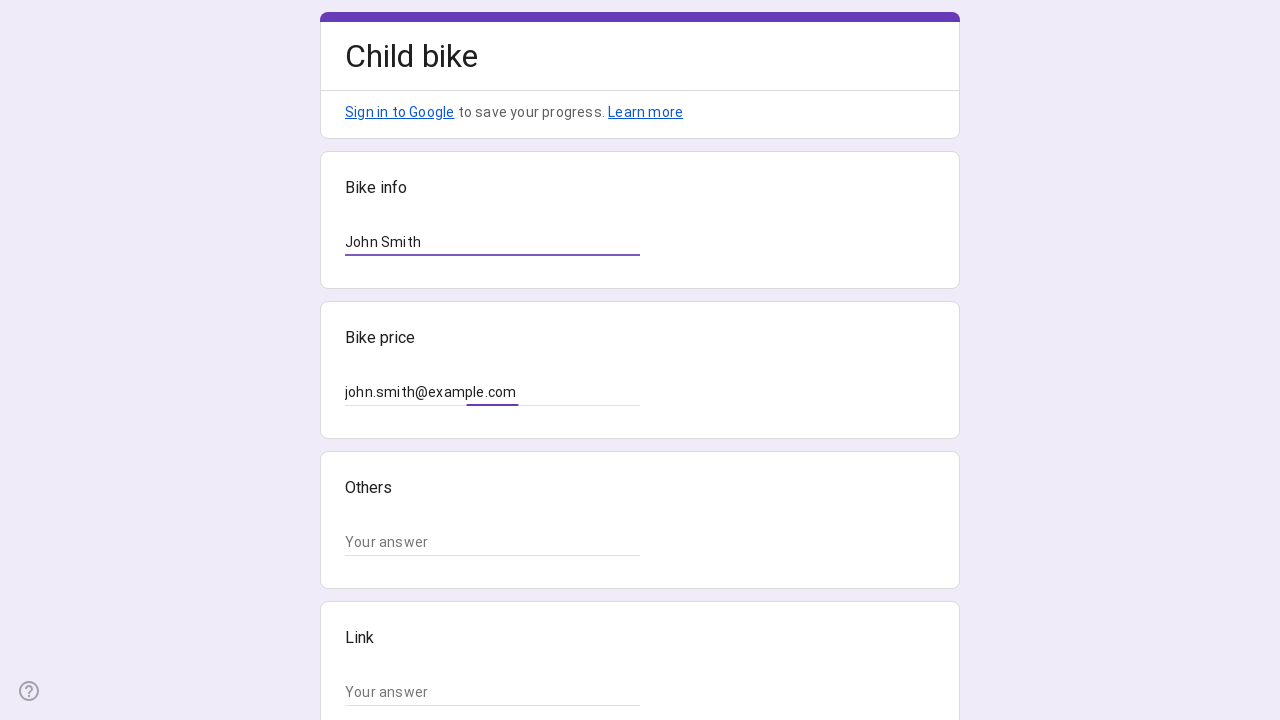

Filled phone field with '555-123-4567' on xpath=//input[@type="text"] >> nth=2
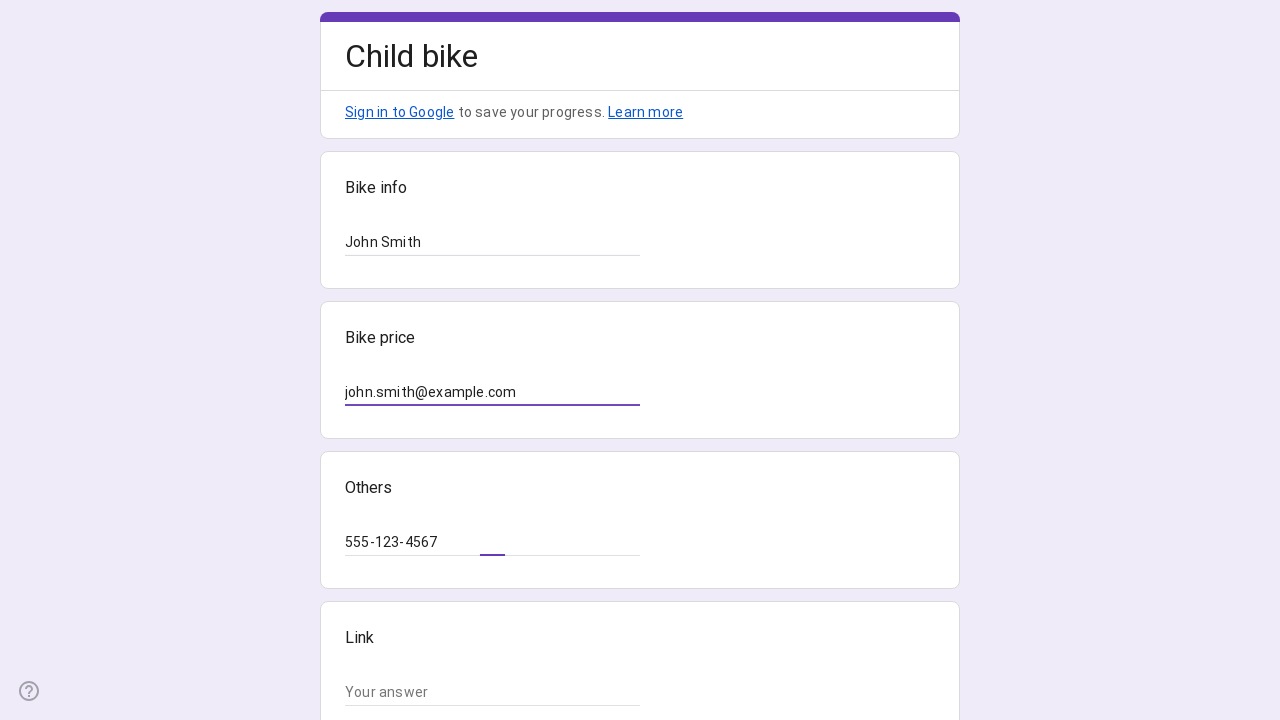

Clicked form submit button at (369, 533) on div[role="button"] span span
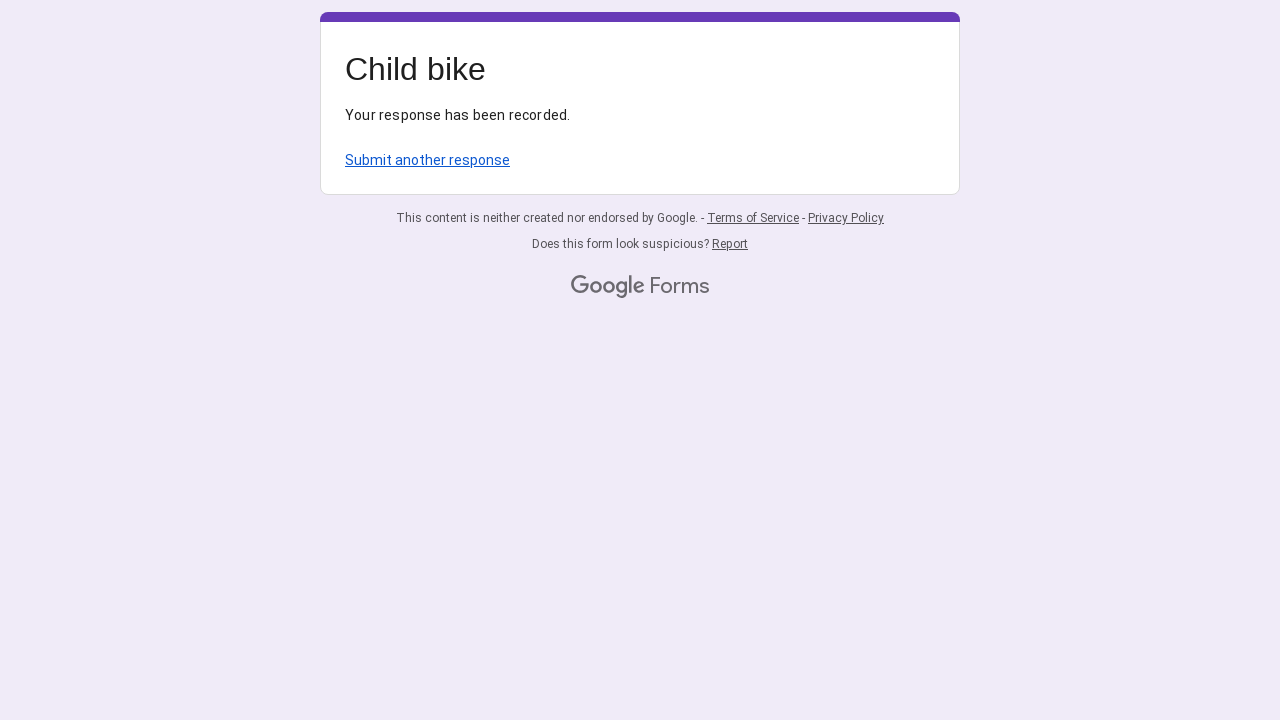

Waited for submission confirmation
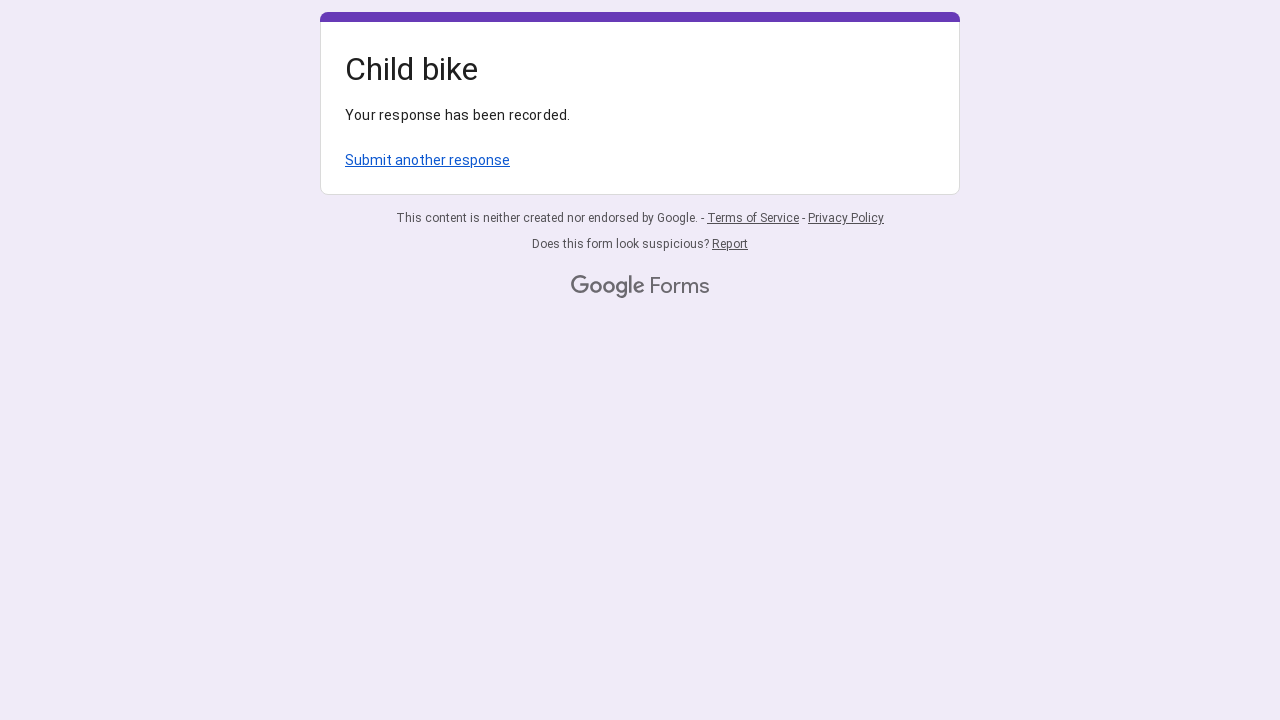

Clicked link to submit another response at (428, 160) on a
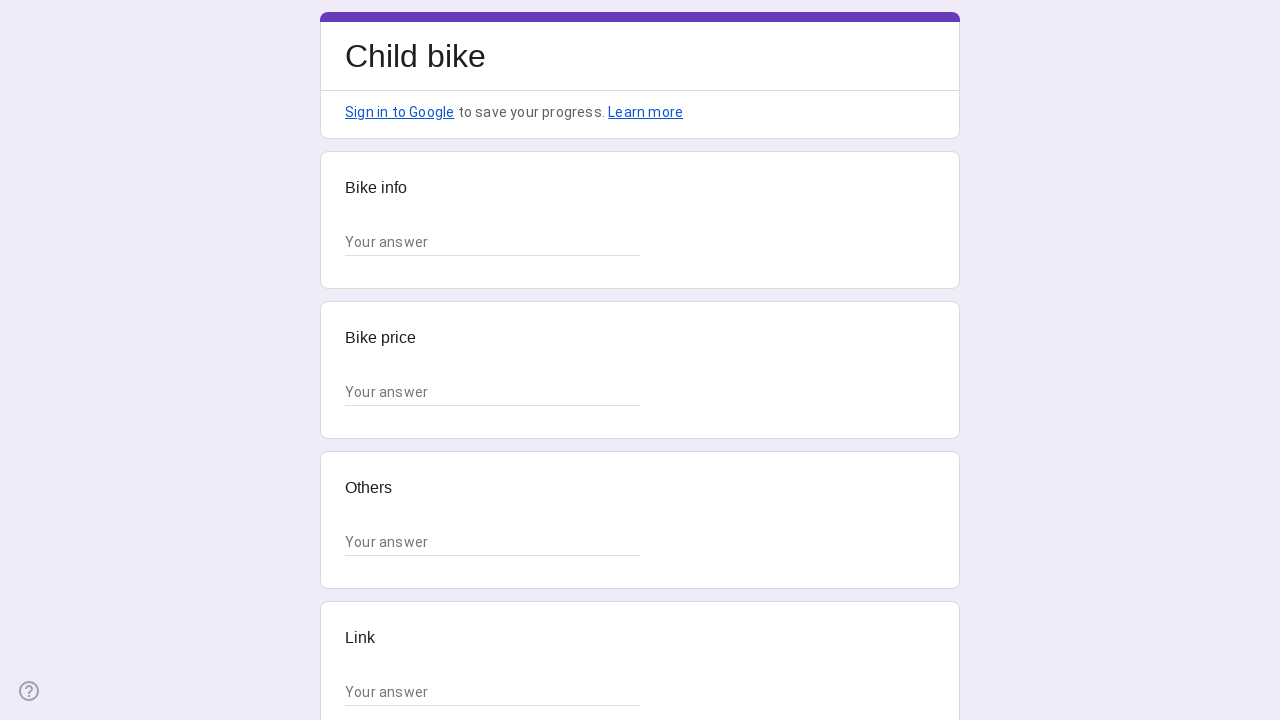

Waited for form to reload
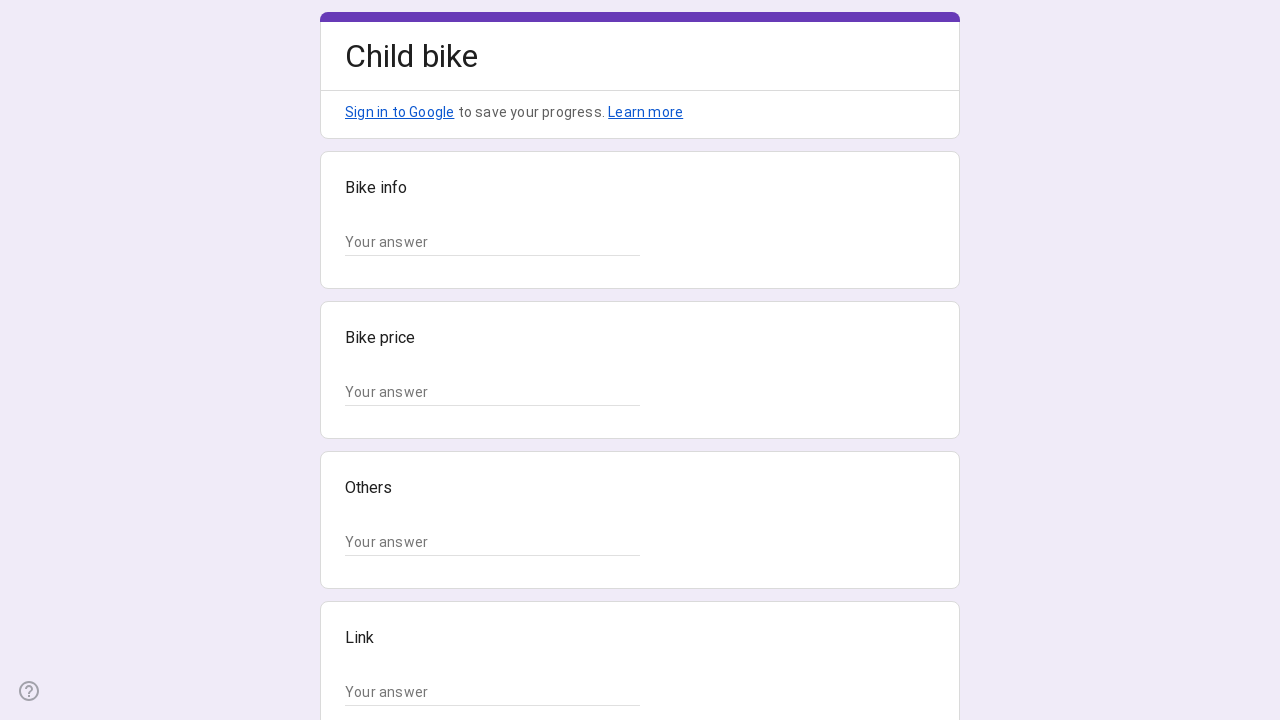

Waited for form input fields to load
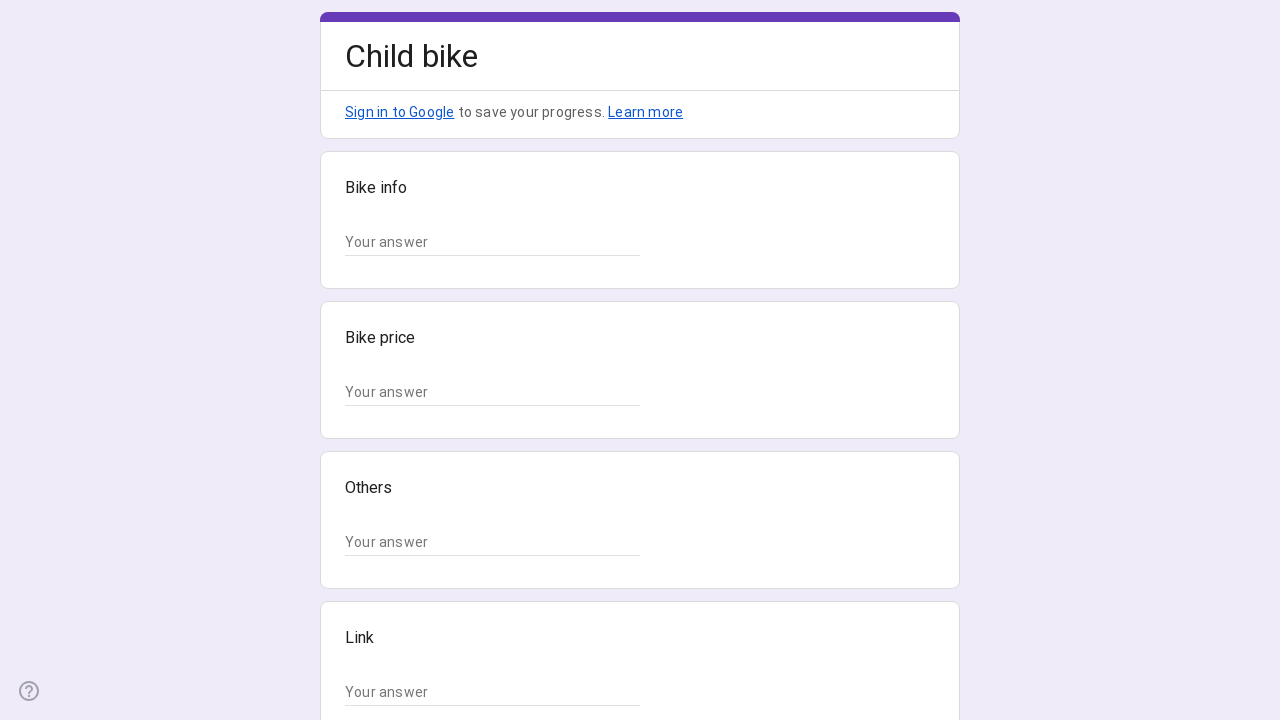

Filled name field with 'Jane Doe' on xpath=//input[@type="text"] >> nth=0
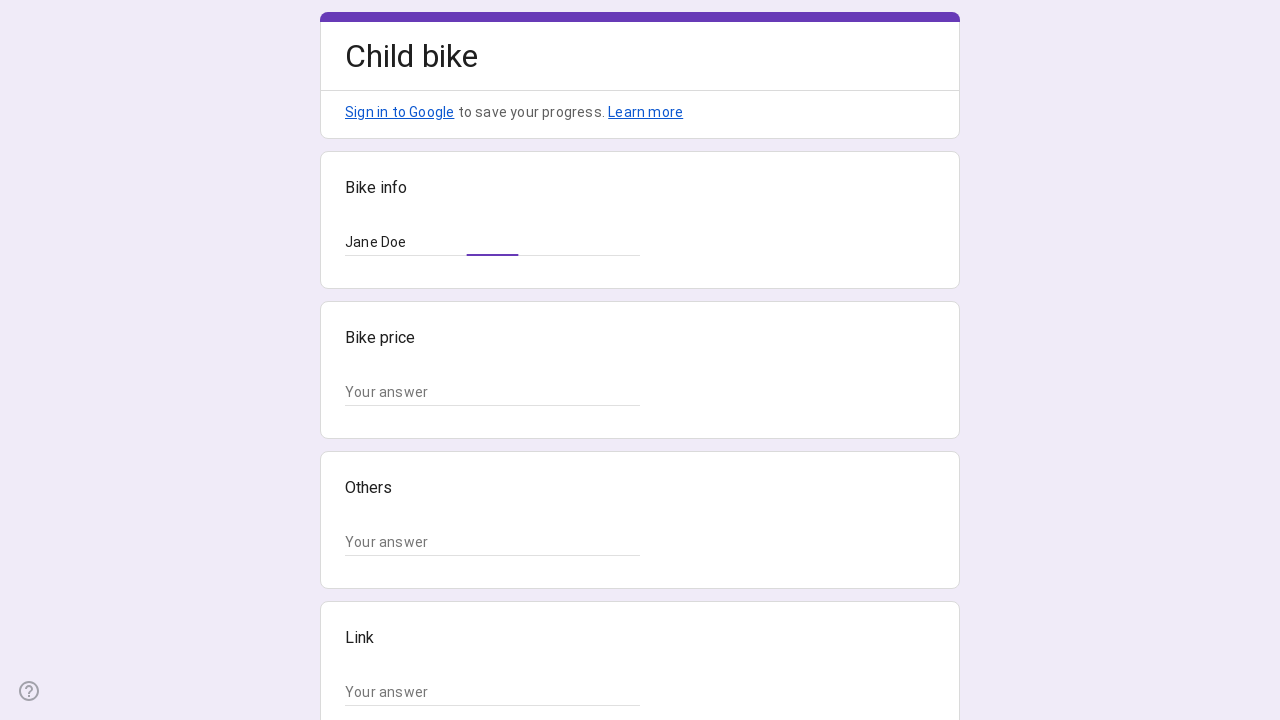

Filled email field with 'jane.doe@example.com' on xpath=//input[@type="text"] >> nth=1
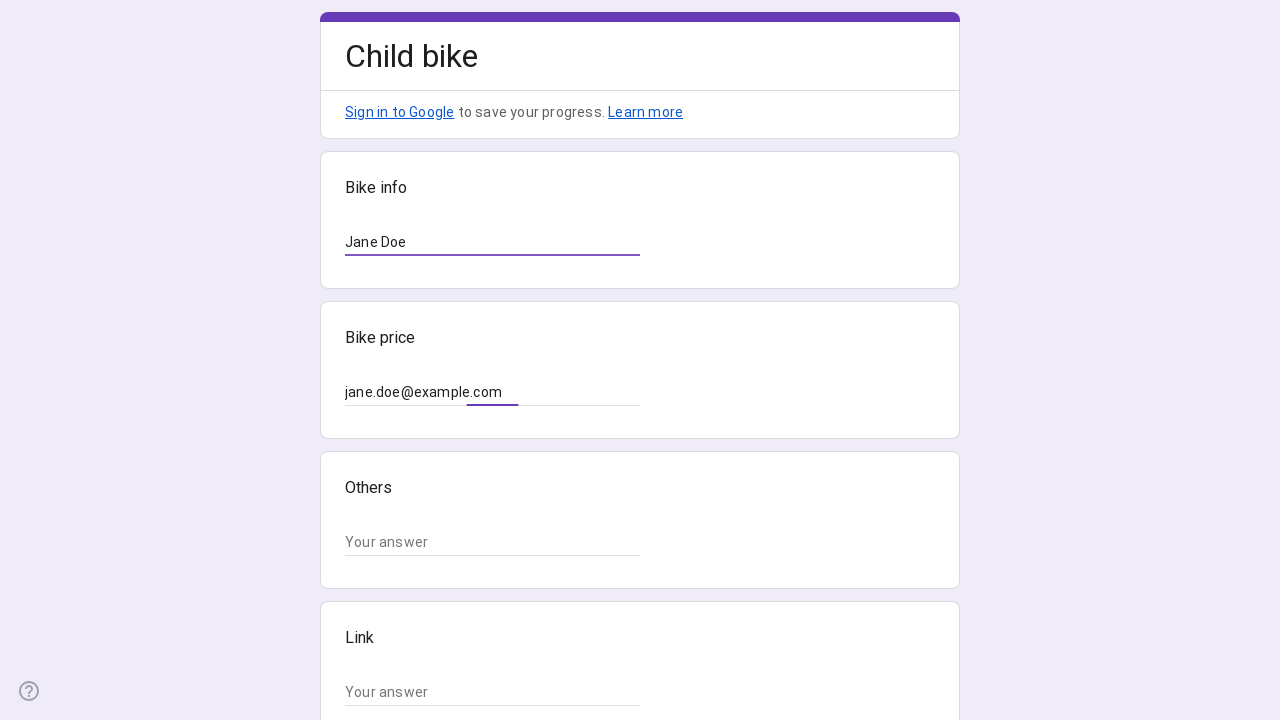

Filled phone field with '555-987-6543' on xpath=//input[@type="text"] >> nth=2
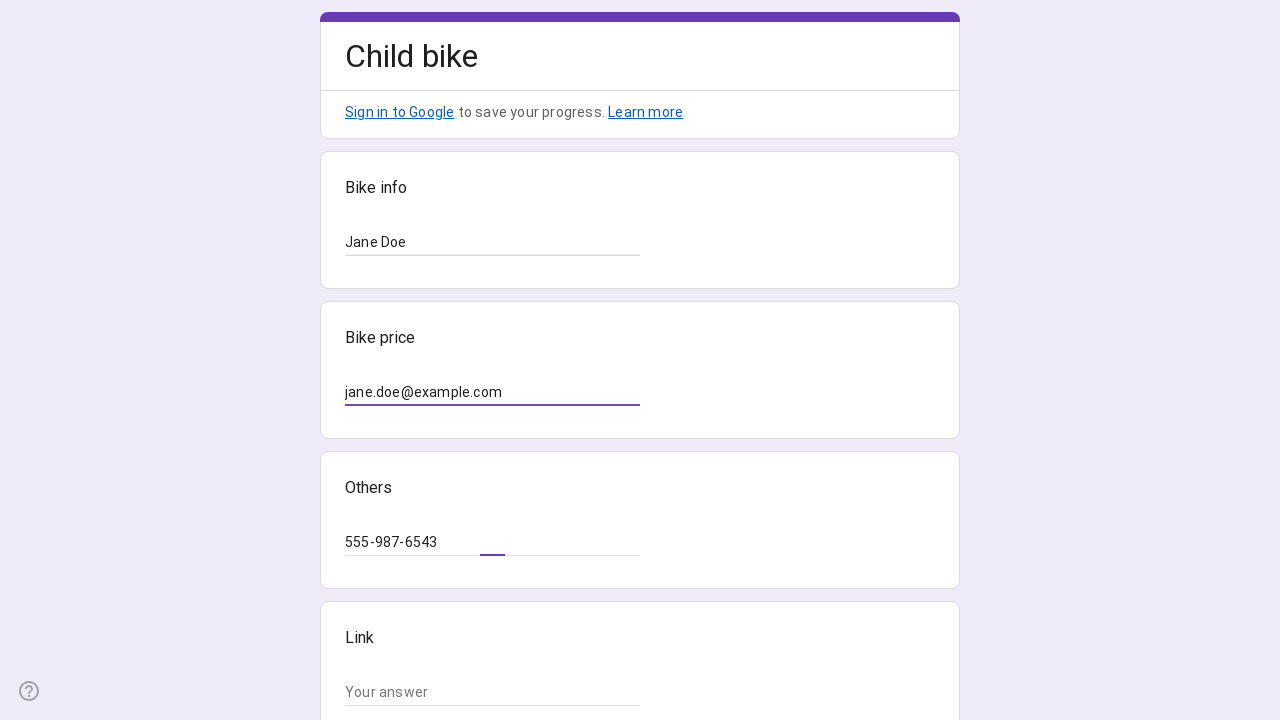

Clicked form submit button at (369, 533) on div[role="button"] span span
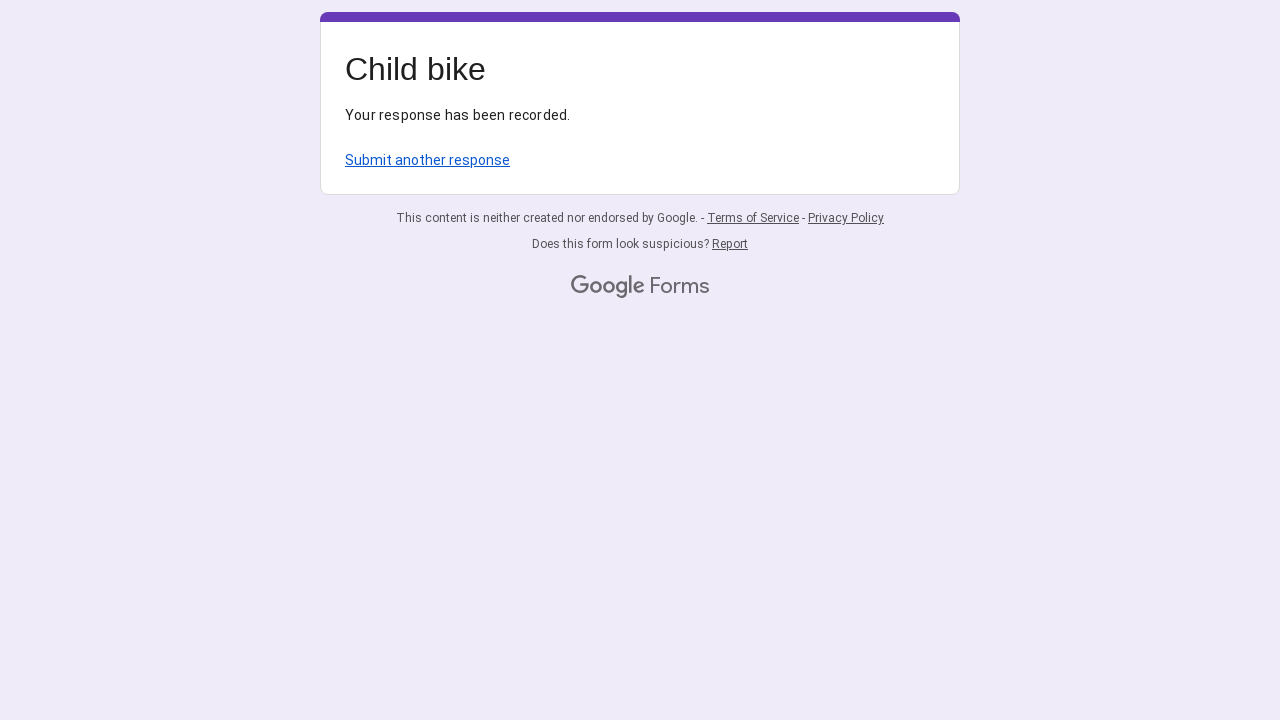

Waited for submission confirmation
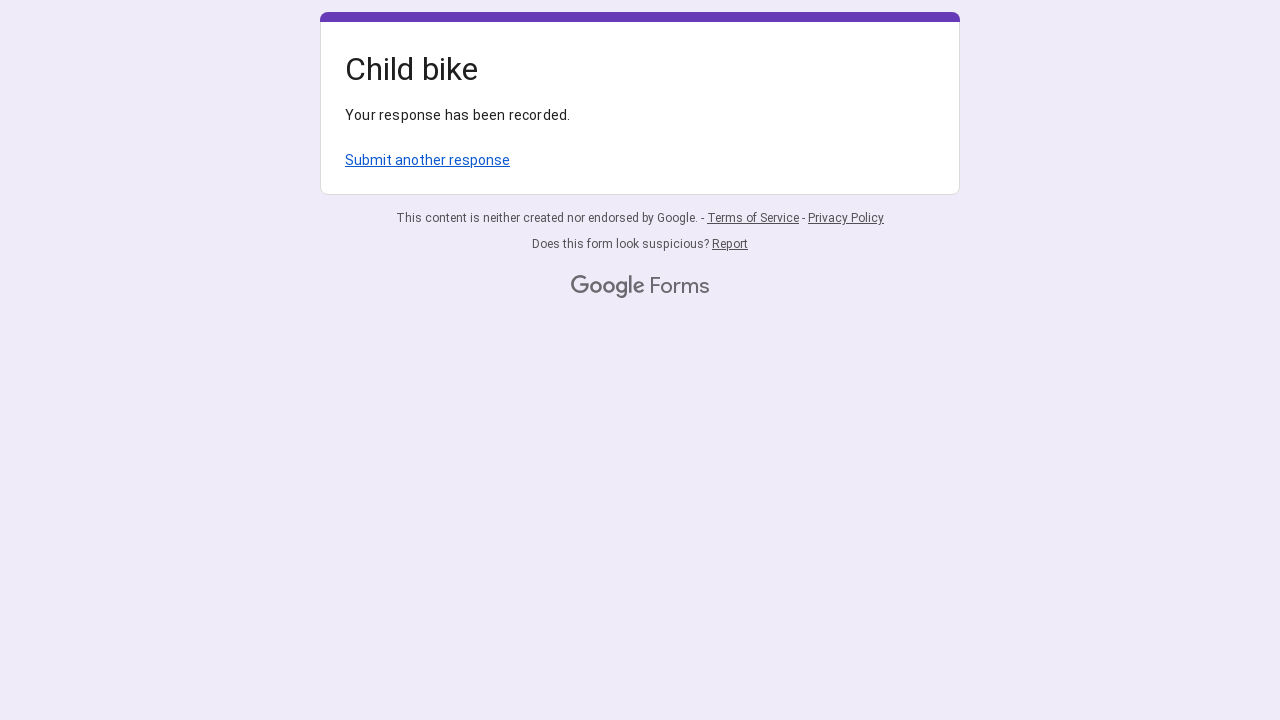

Clicked link to submit another response at (428, 160) on a
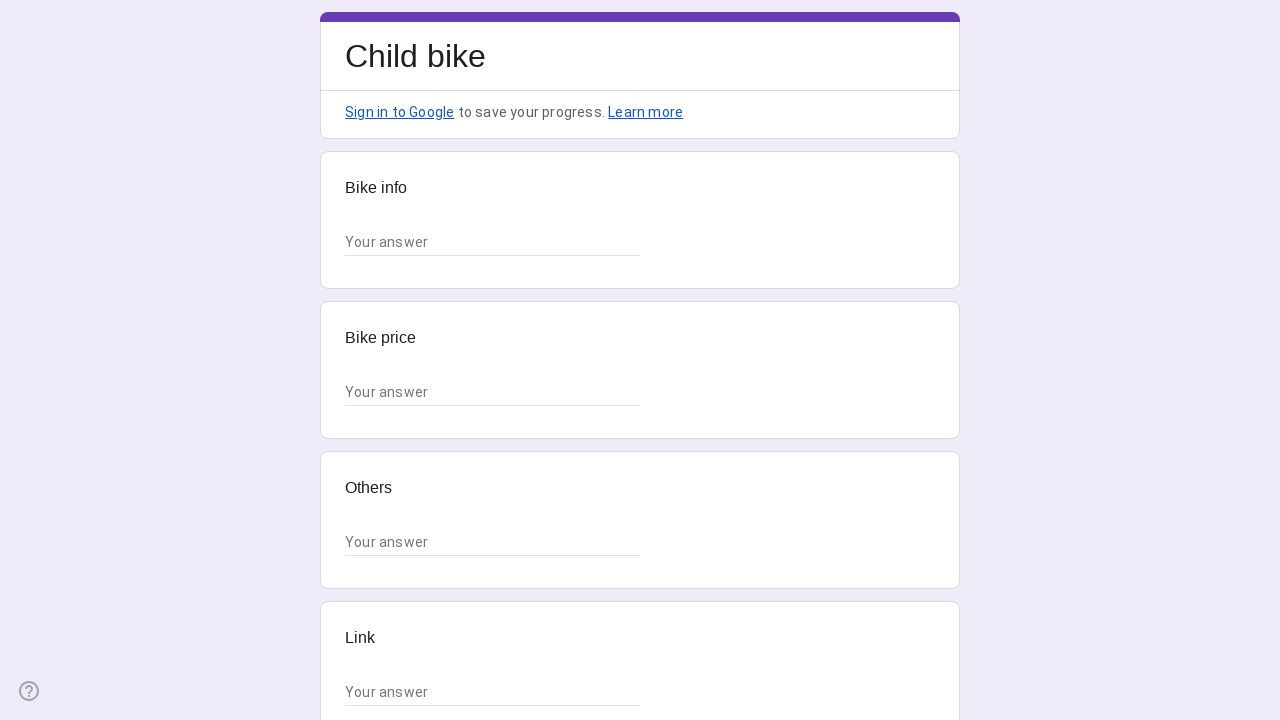

Waited for form to reload
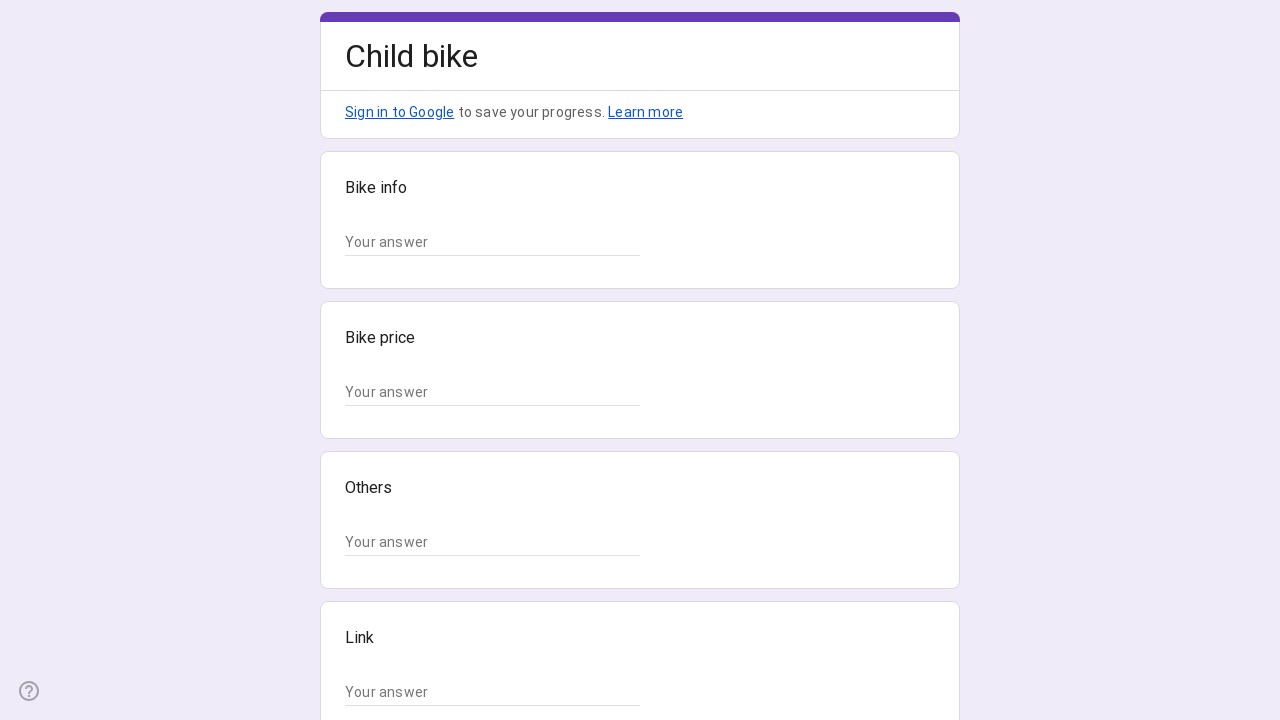

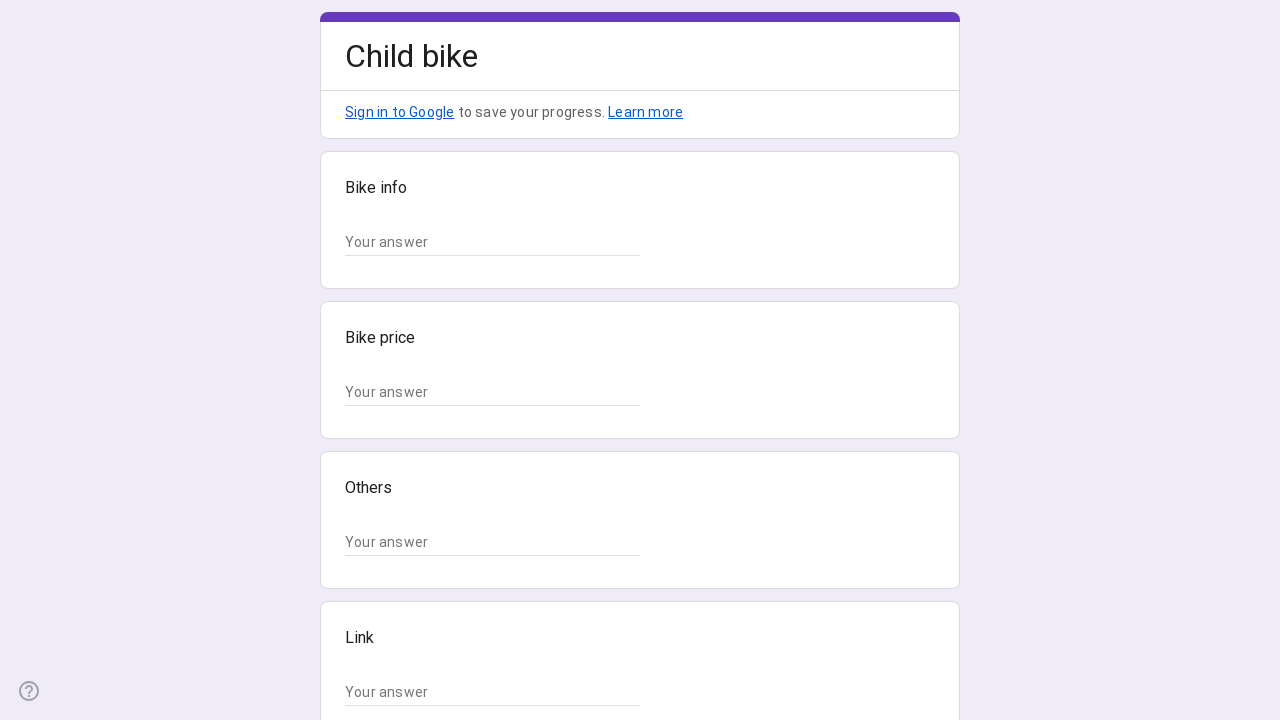